Tests browser navigation commands including forward, back, refresh, and clicking a link on a training support website

Starting URL: https://www.training-support.net/

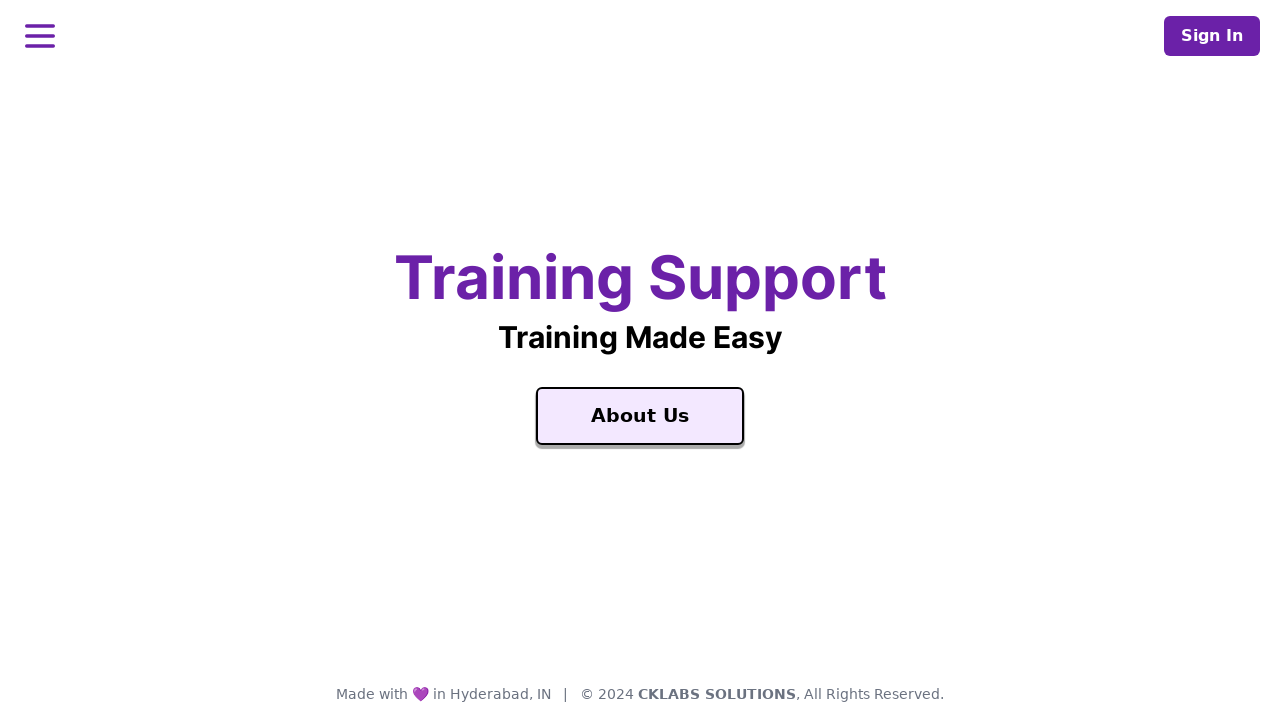

Clicked 'About Us' link at (640, 416) on a:text('About Us')
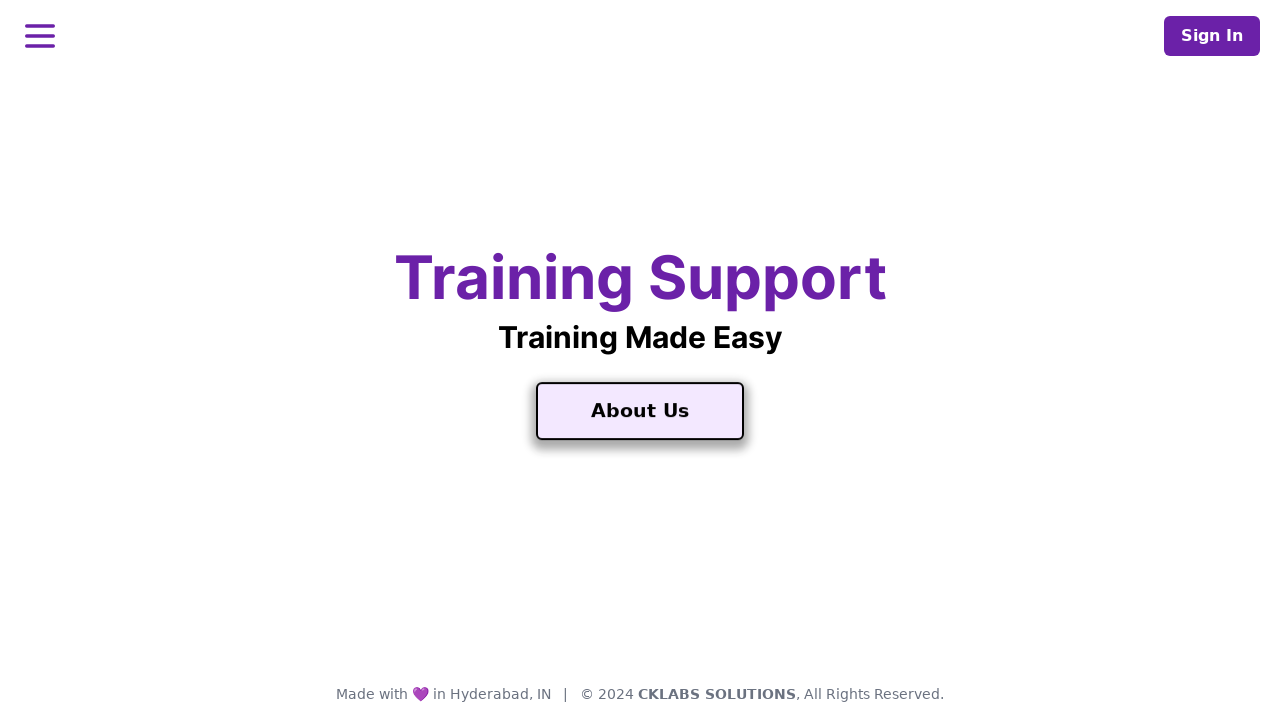

Navigated back to previous page
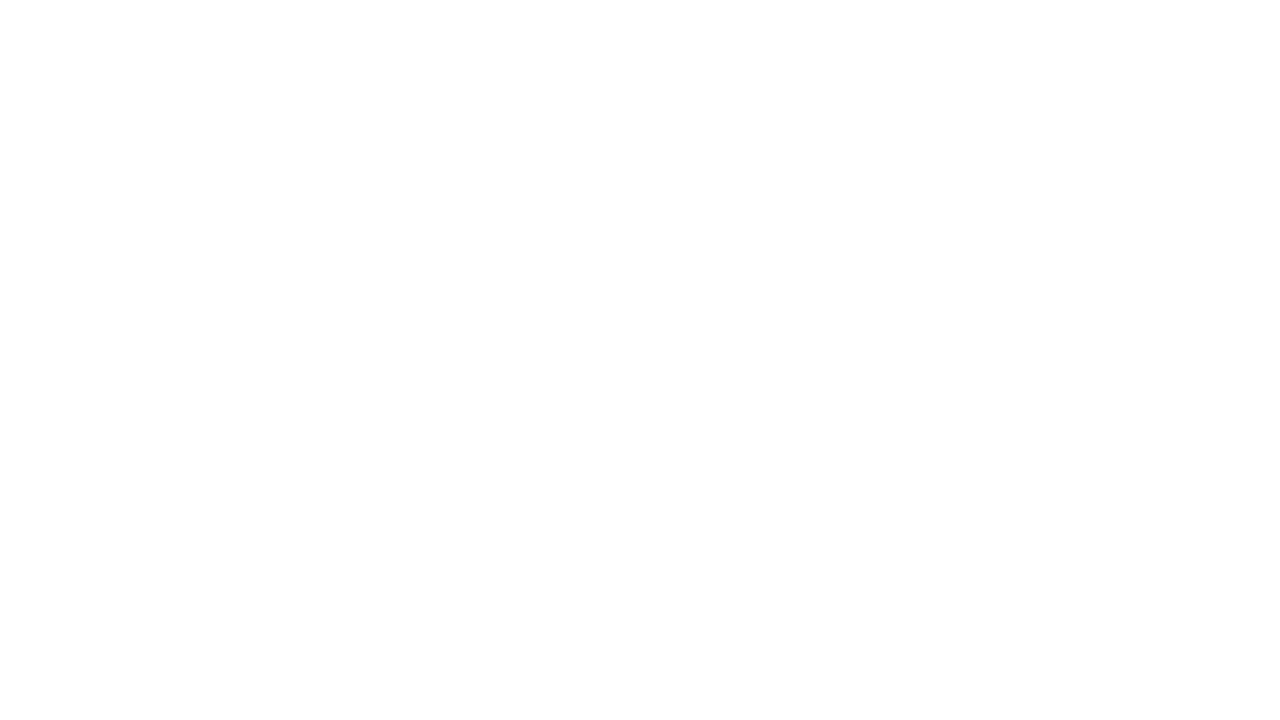

Navigated forward to next page
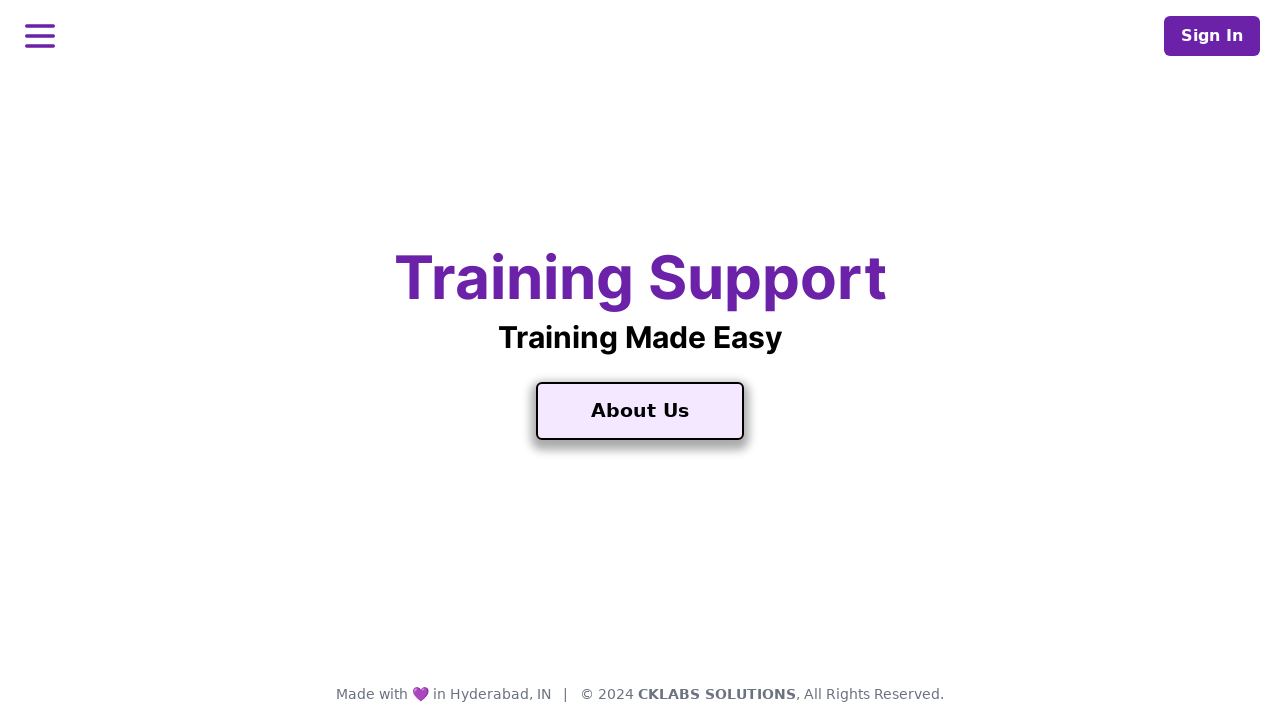

Refreshed the current page
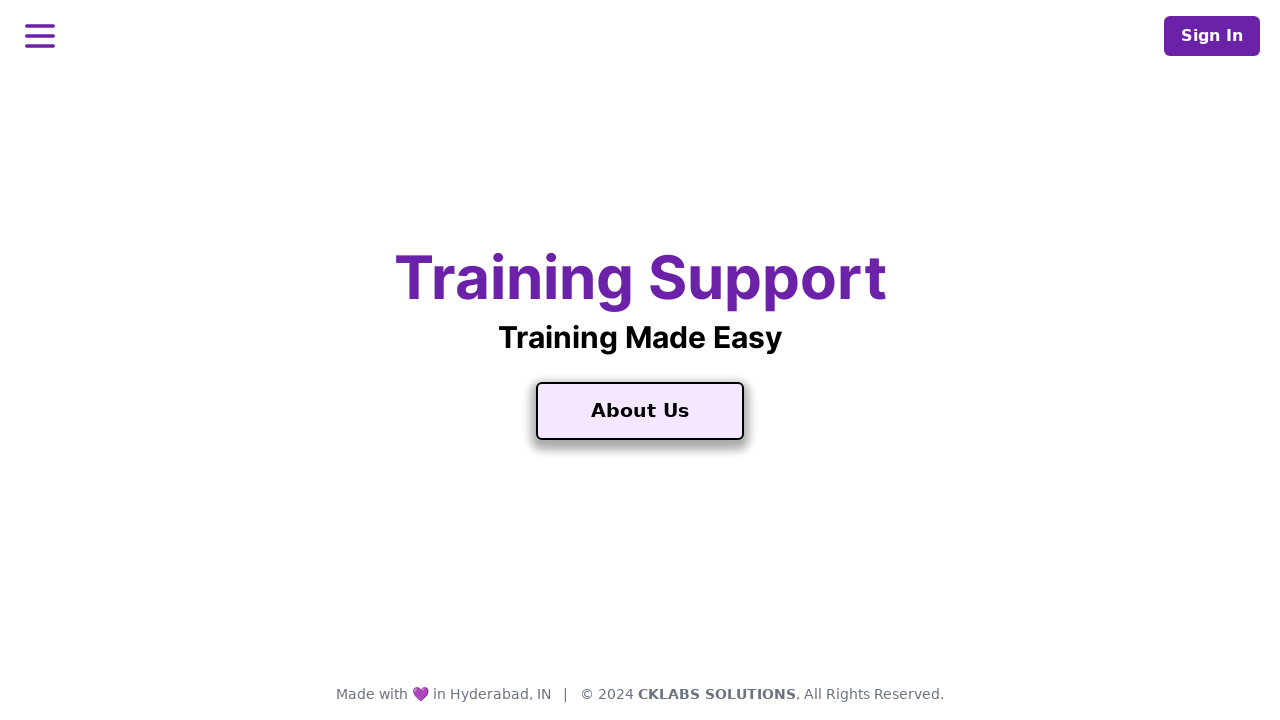

Navigated back to previous page
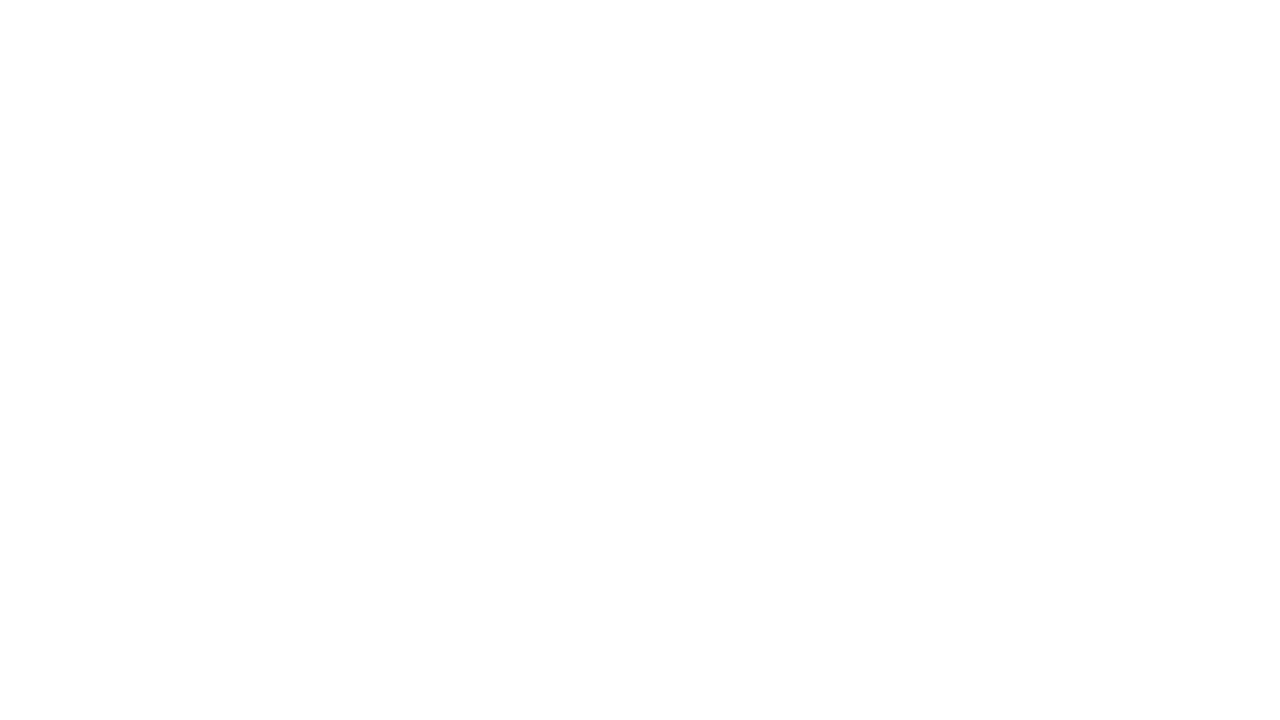

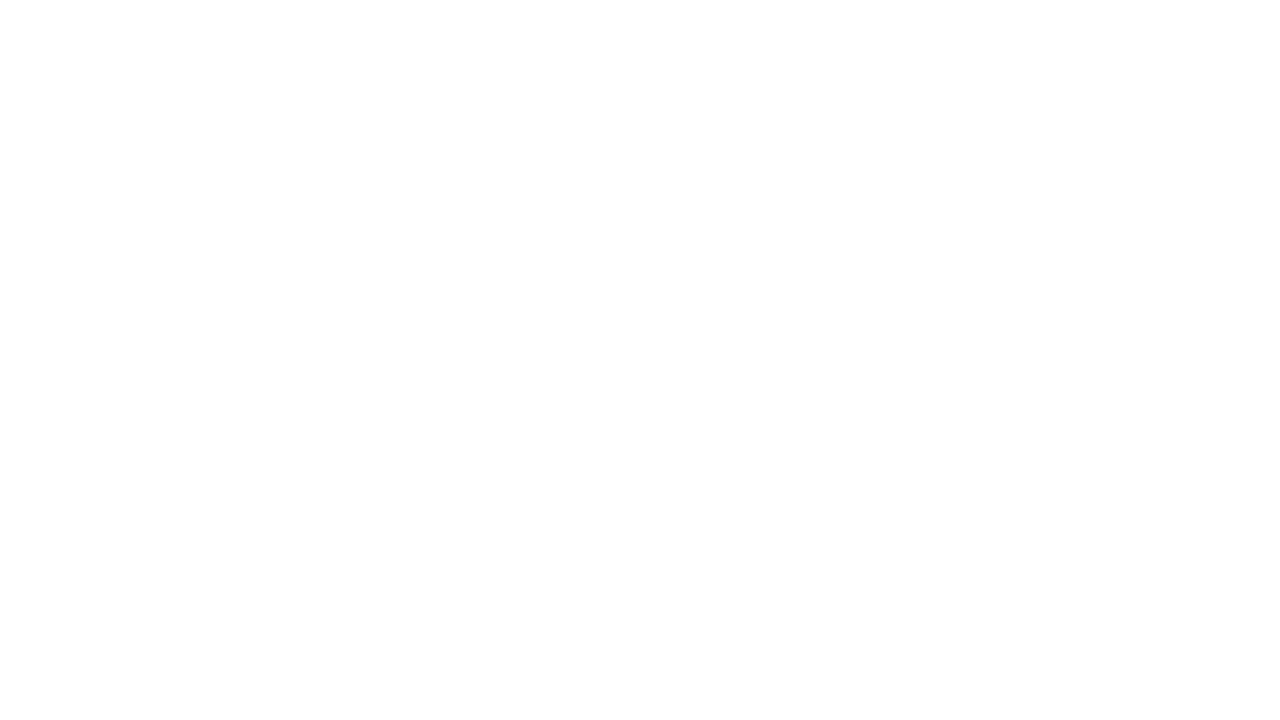